Navigates to the OrangeHRM demo site and verifies the page loads by checking the page title and URL are accessible.

Starting URL: https://opensource-demo.orangehrmlive.com/

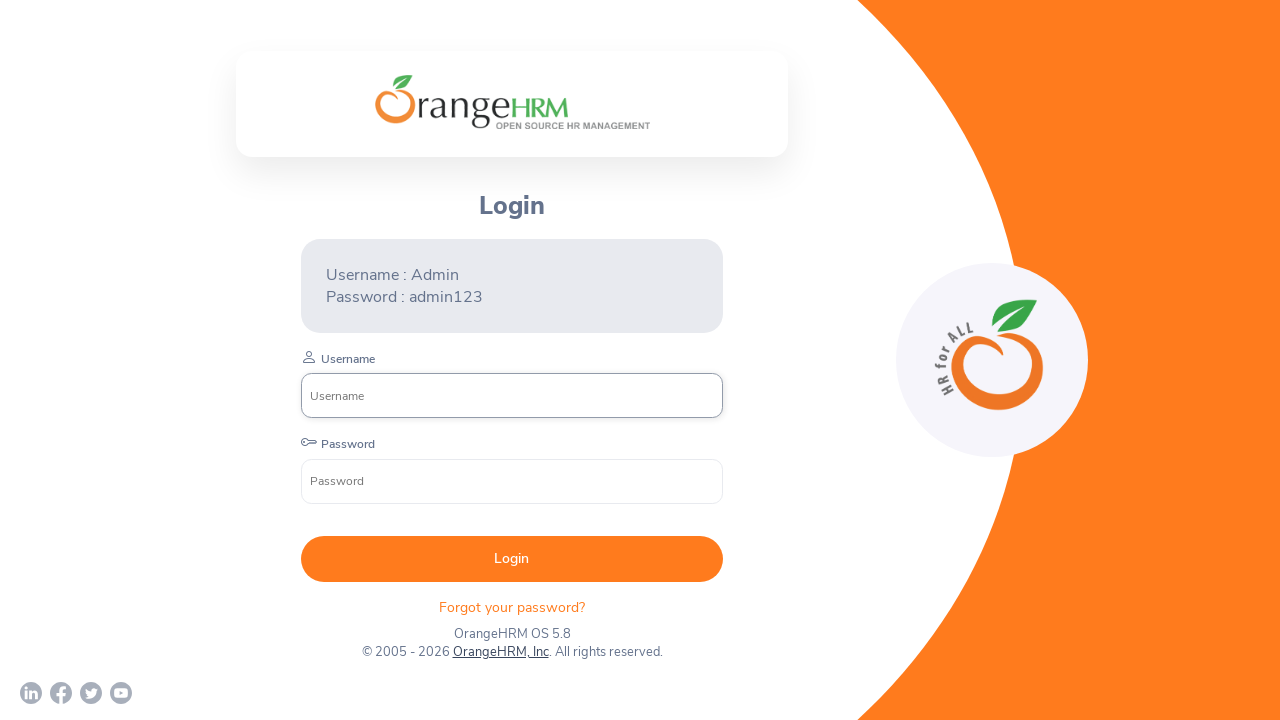

Waited for page to reach domcontentloaded state
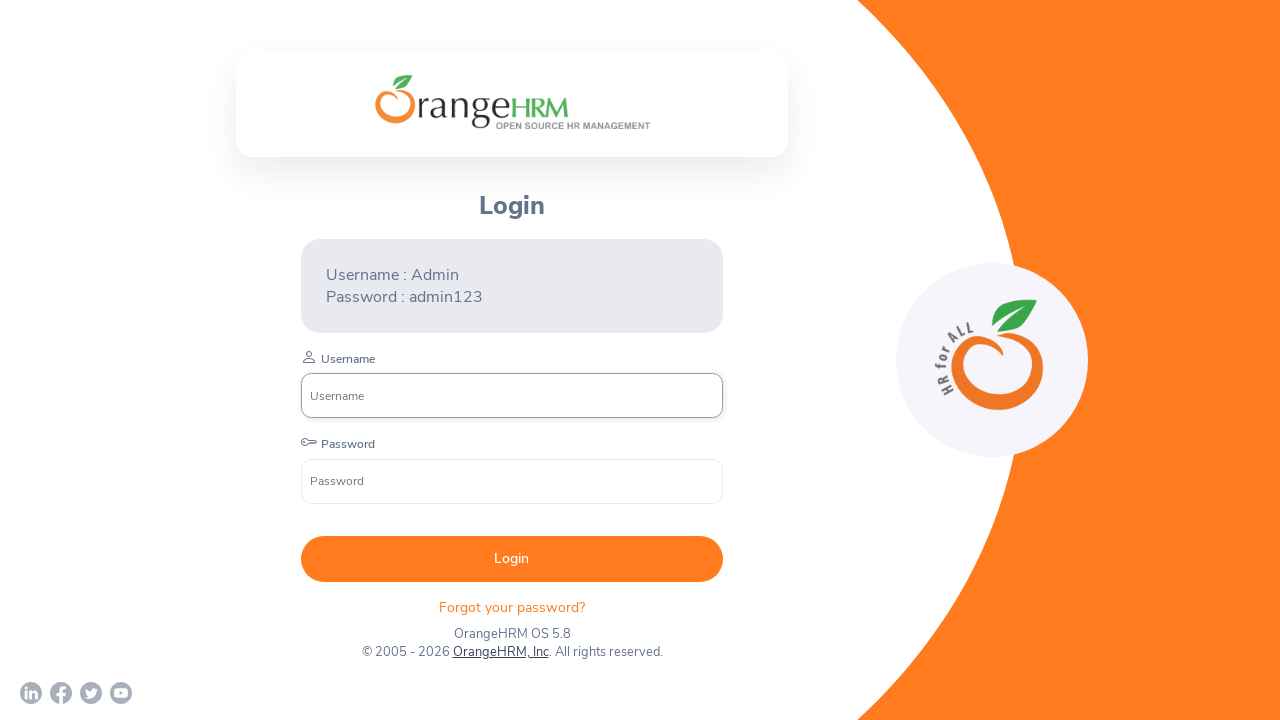

Retrieved page title: OrangeHRM
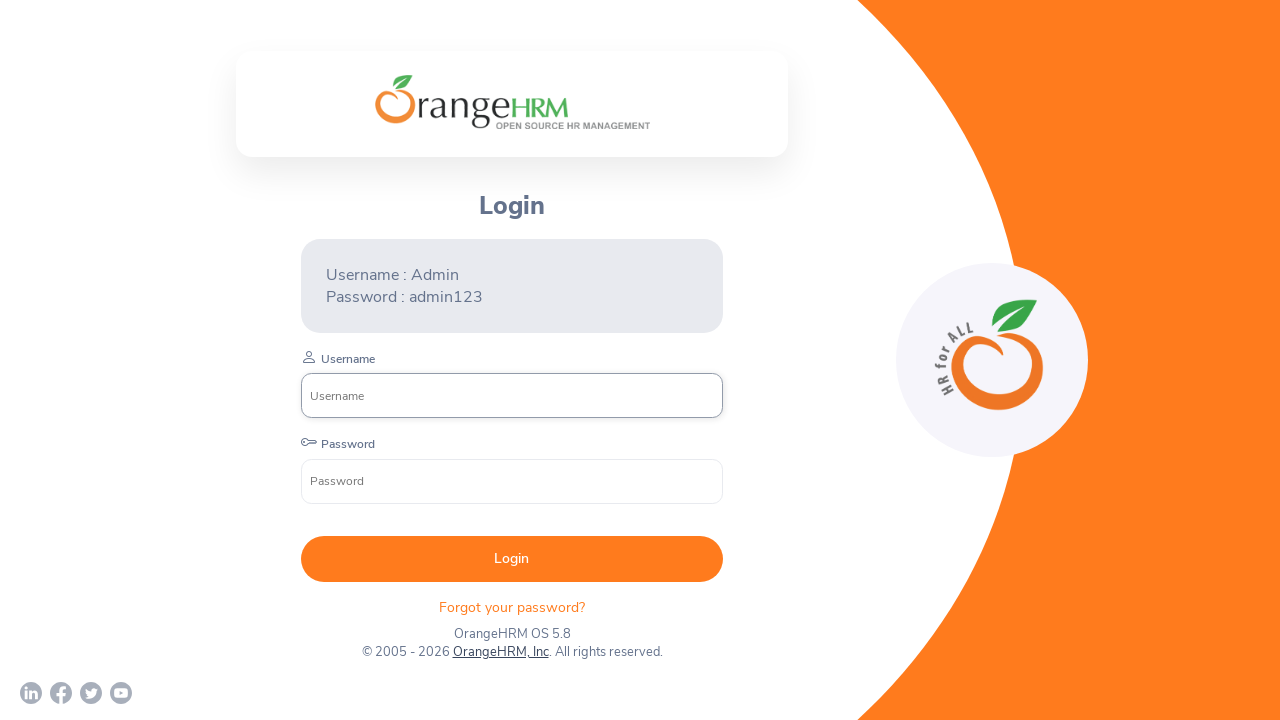

Retrieved page URL: https://opensource-demo.orangehrmlive.com/web/index.php/auth/login
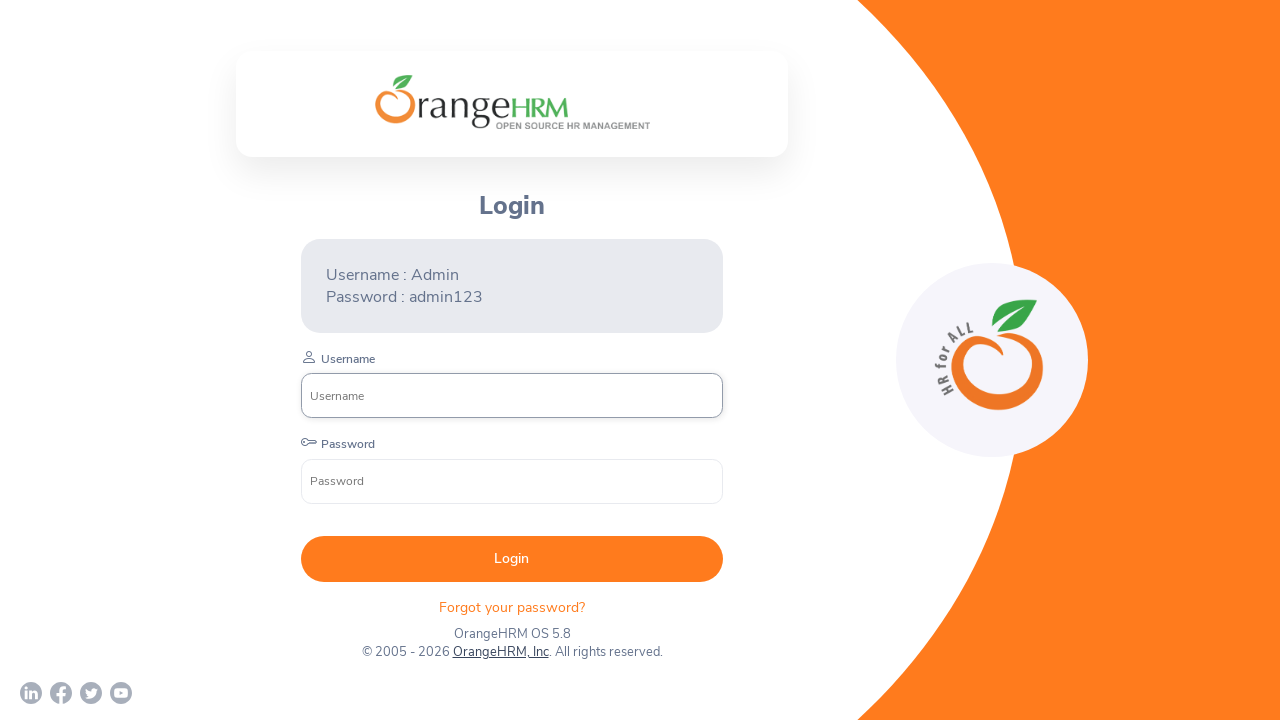

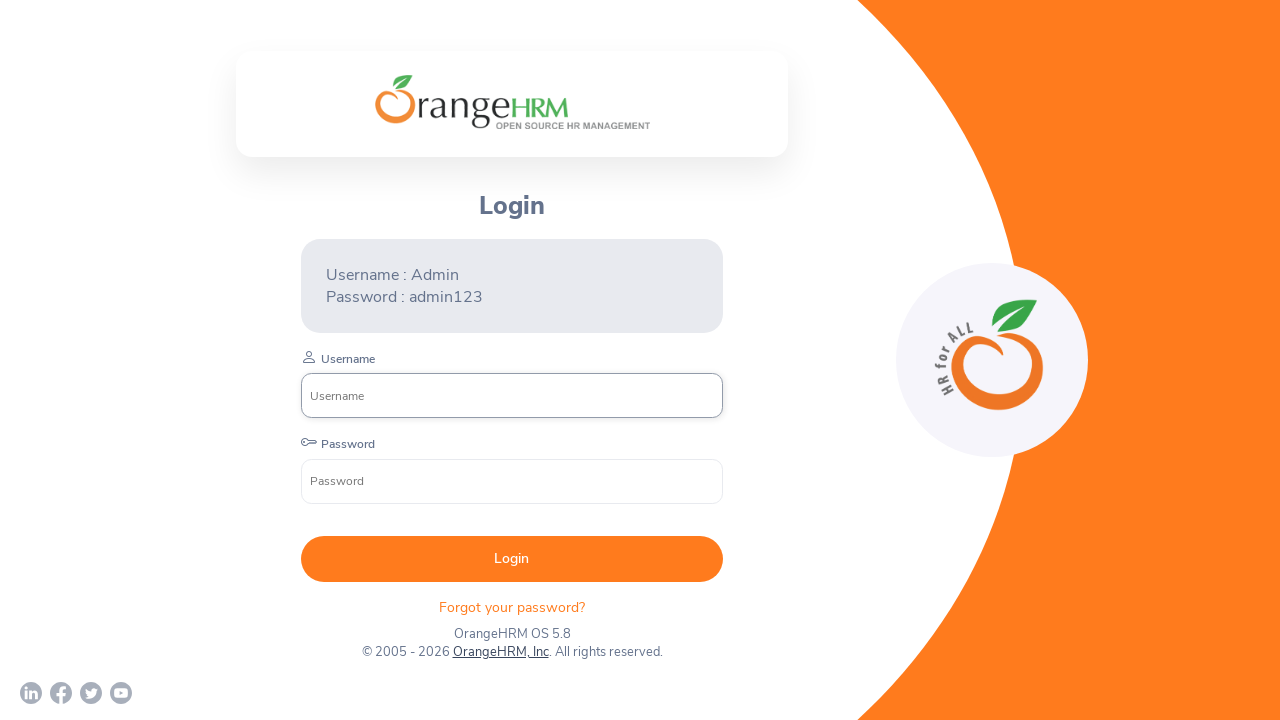